Tests the Python.org search functionality by entering "pycon" in the search box and submitting the search, then verifying results are found.

Starting URL: http://www.python.org

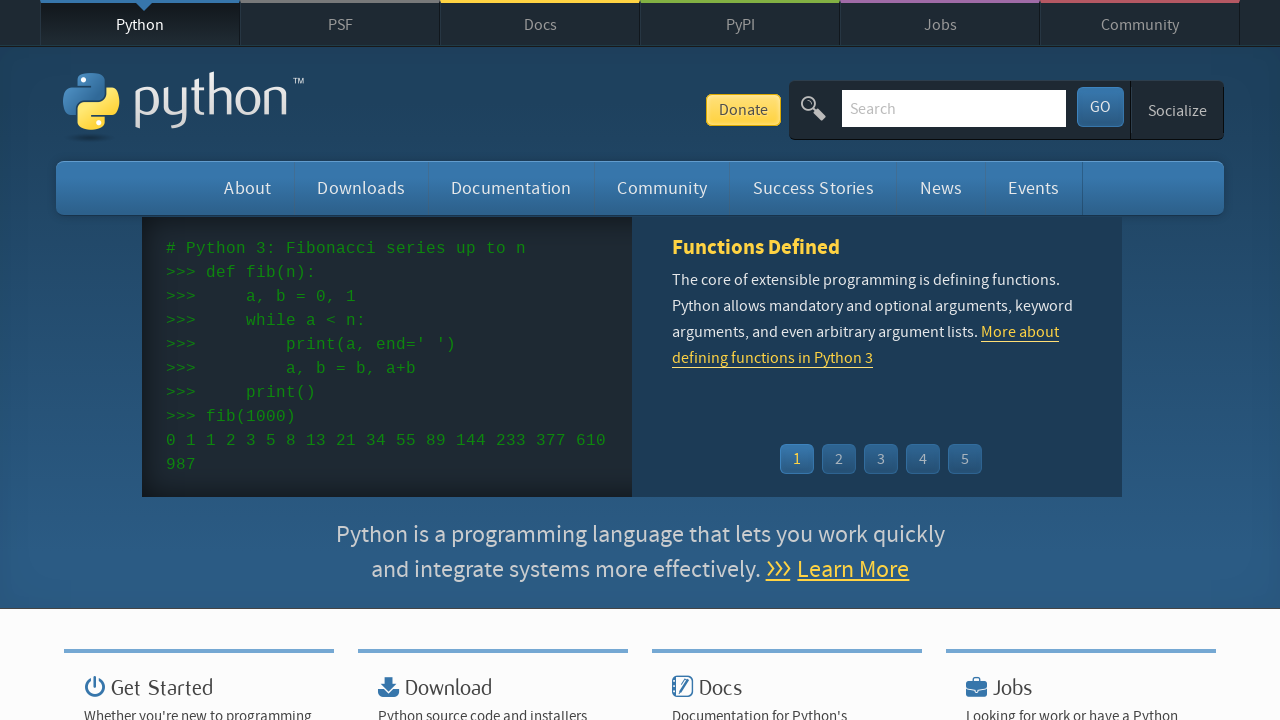

Verified 'Python' in page title
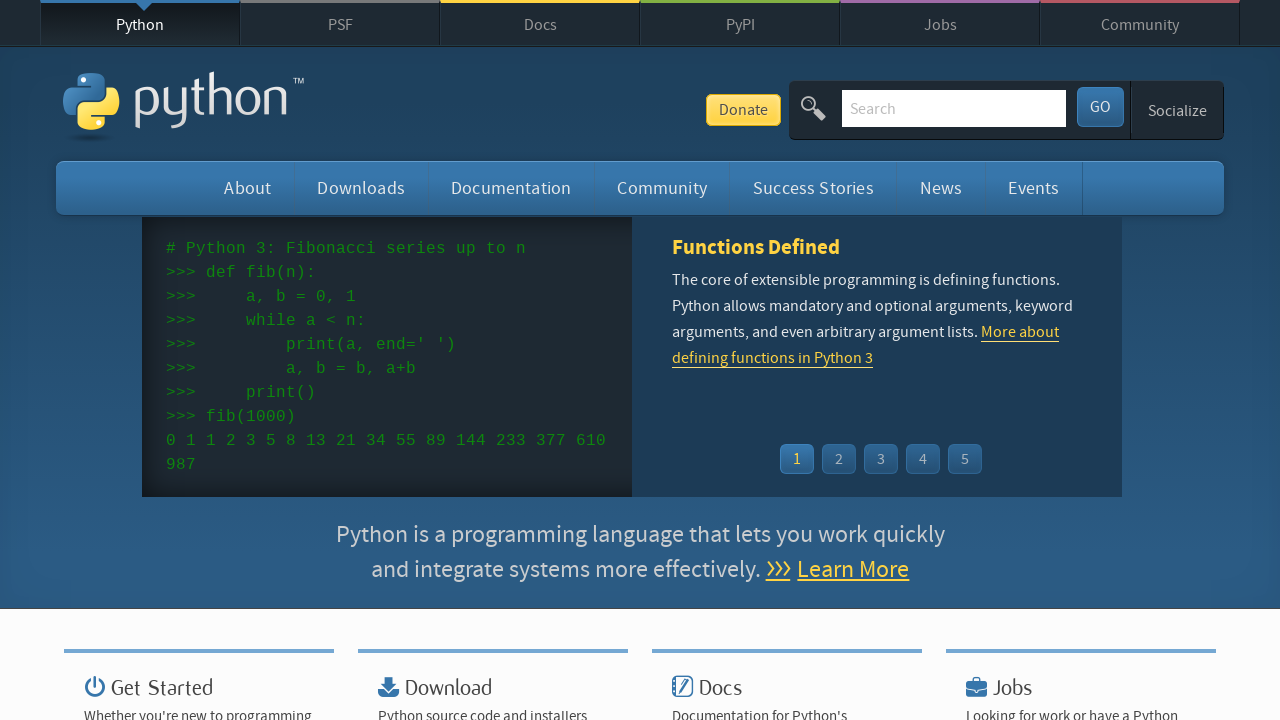

Located search input field
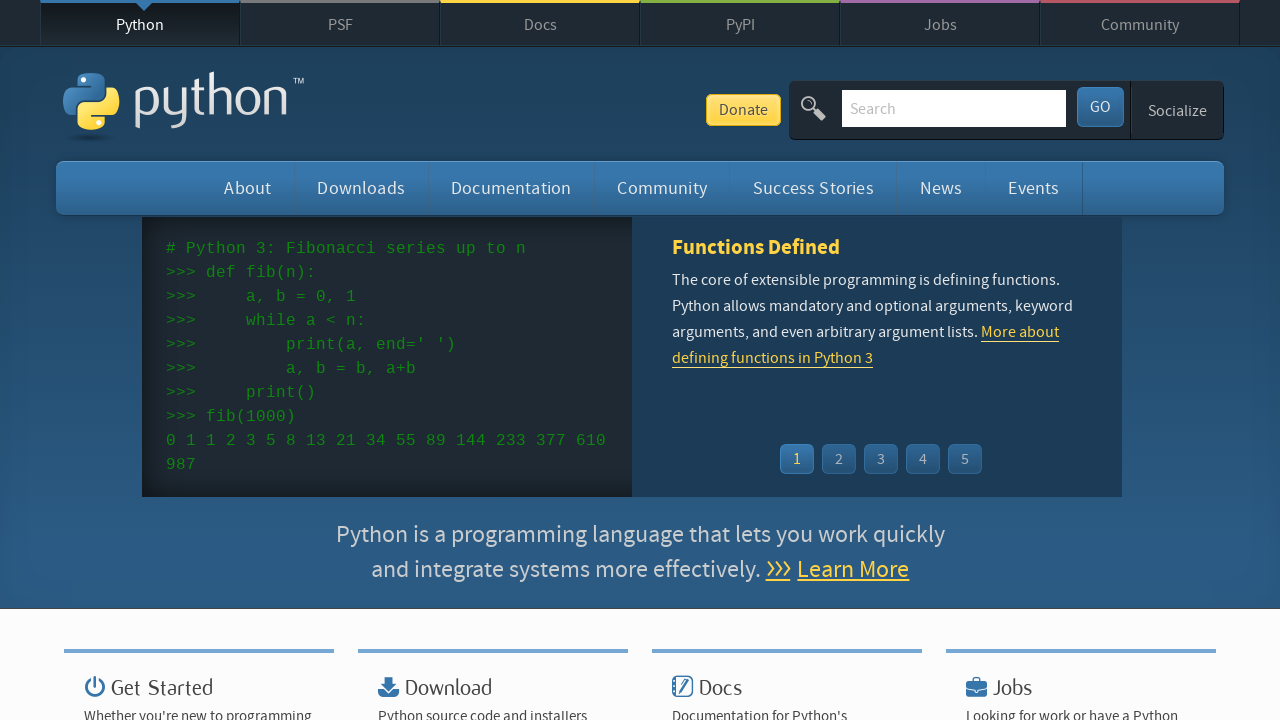

Cleared search box on input[name='q']
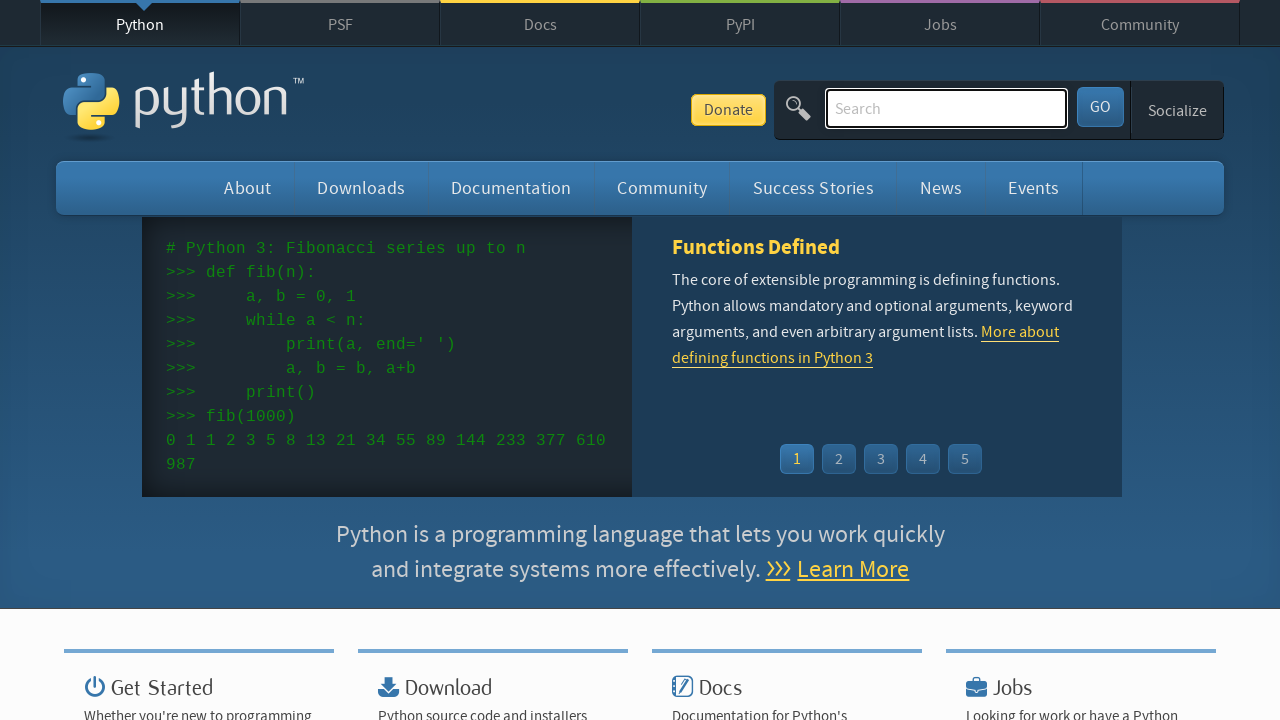

Entered 'pycon' in search box on input[name='q']
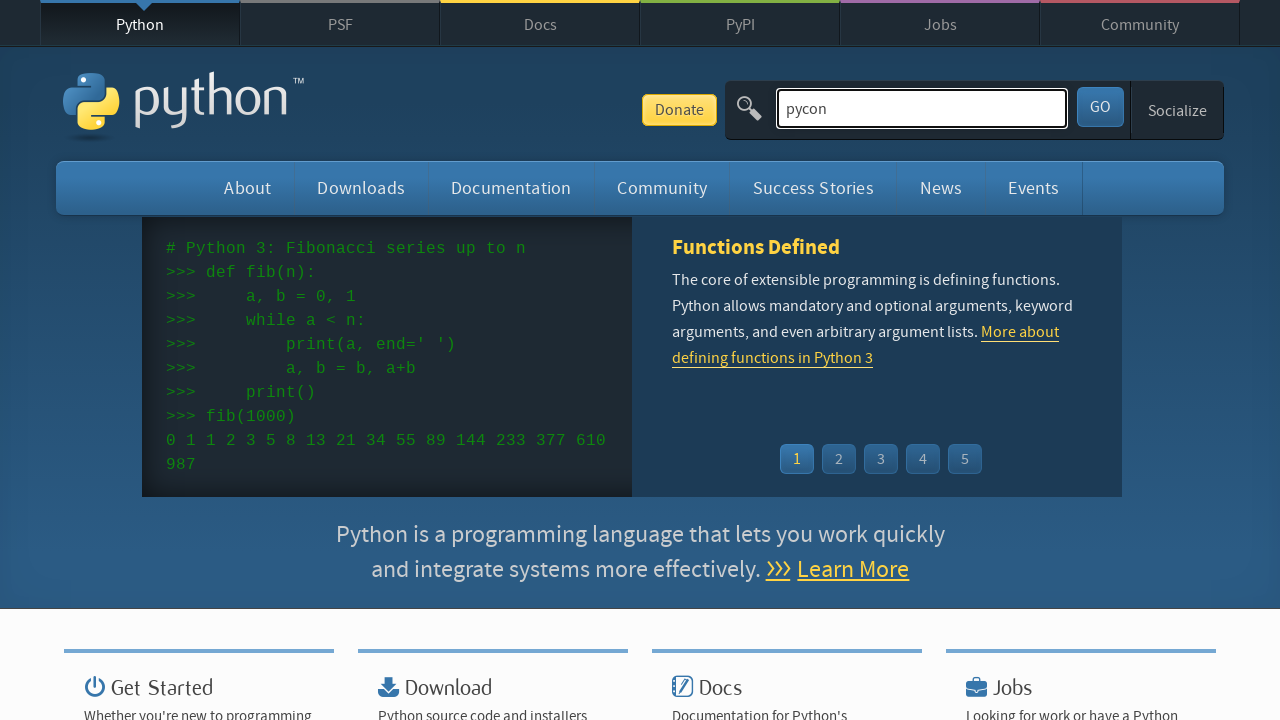

Pressed Enter to submit search on input[name='q']
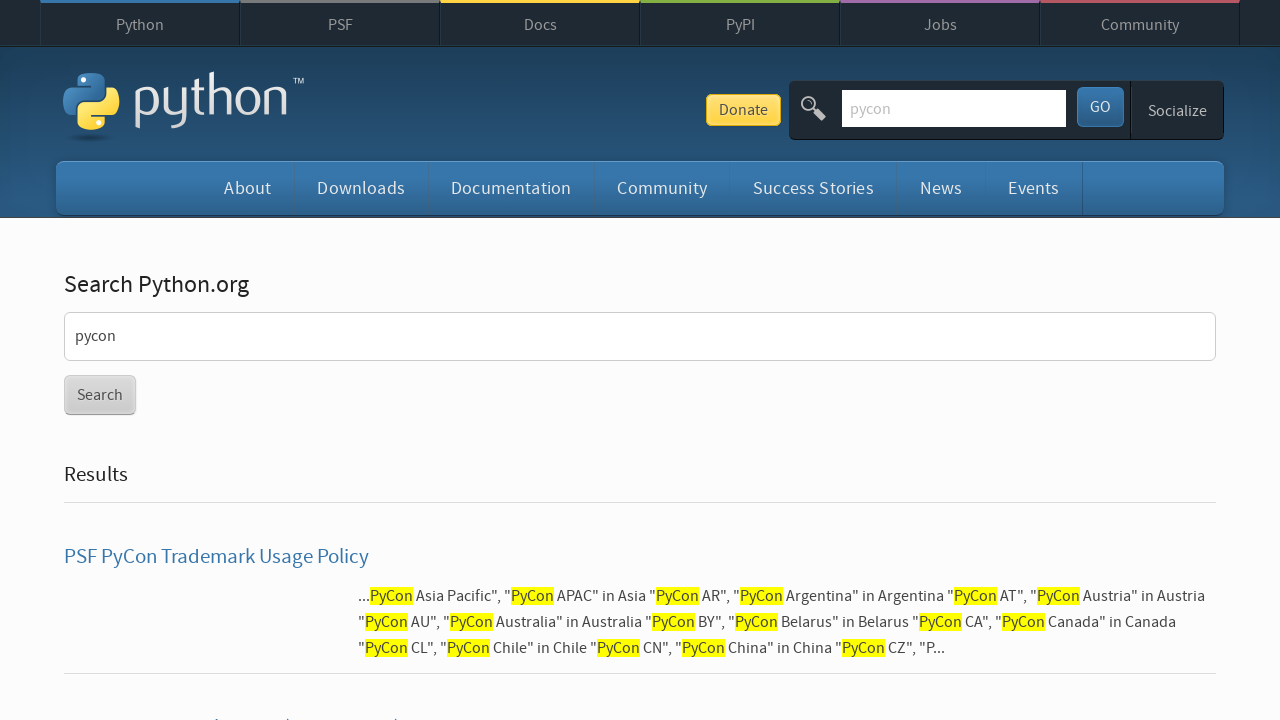

Waited for network idle state after search submission
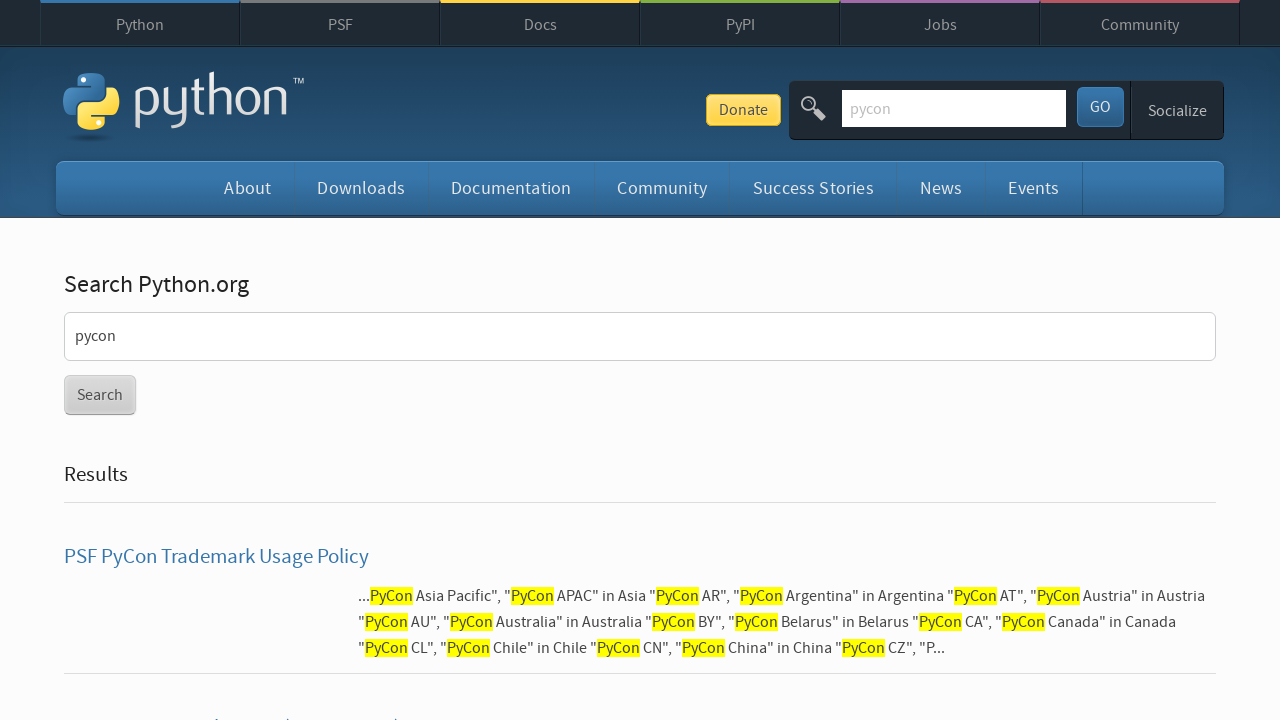

Verified search results were found (no 'No results found' message)
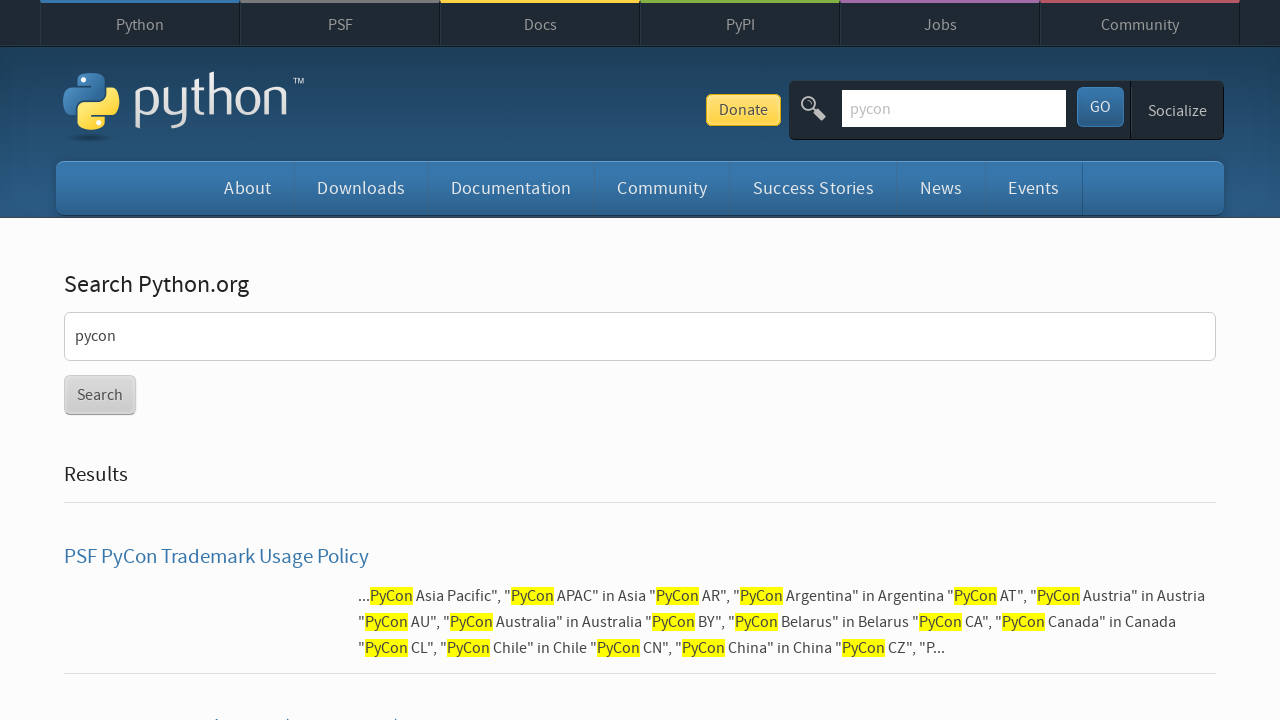

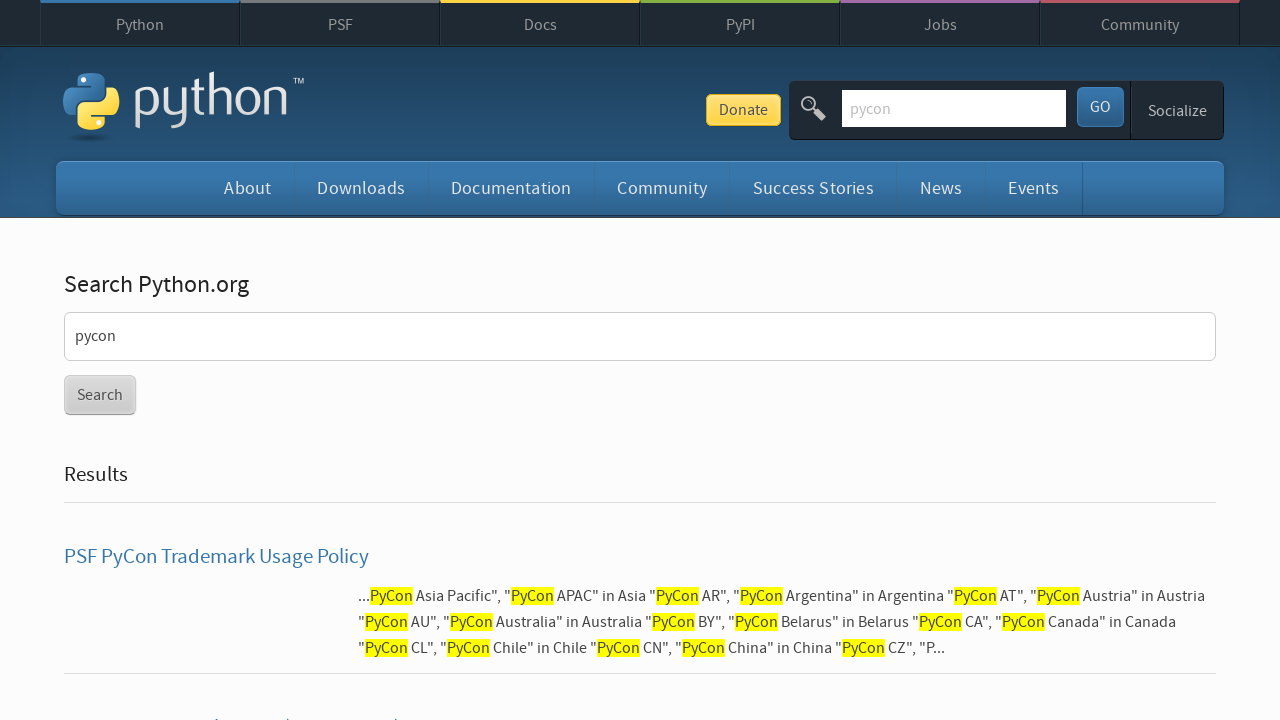